Tests a loading images page by waiting for the "Done" text to appear, then verifies an image element is present and has a src attribute

Starting URL: https://bonigarcia.dev/selenium-webdriver-java/loading-images.html

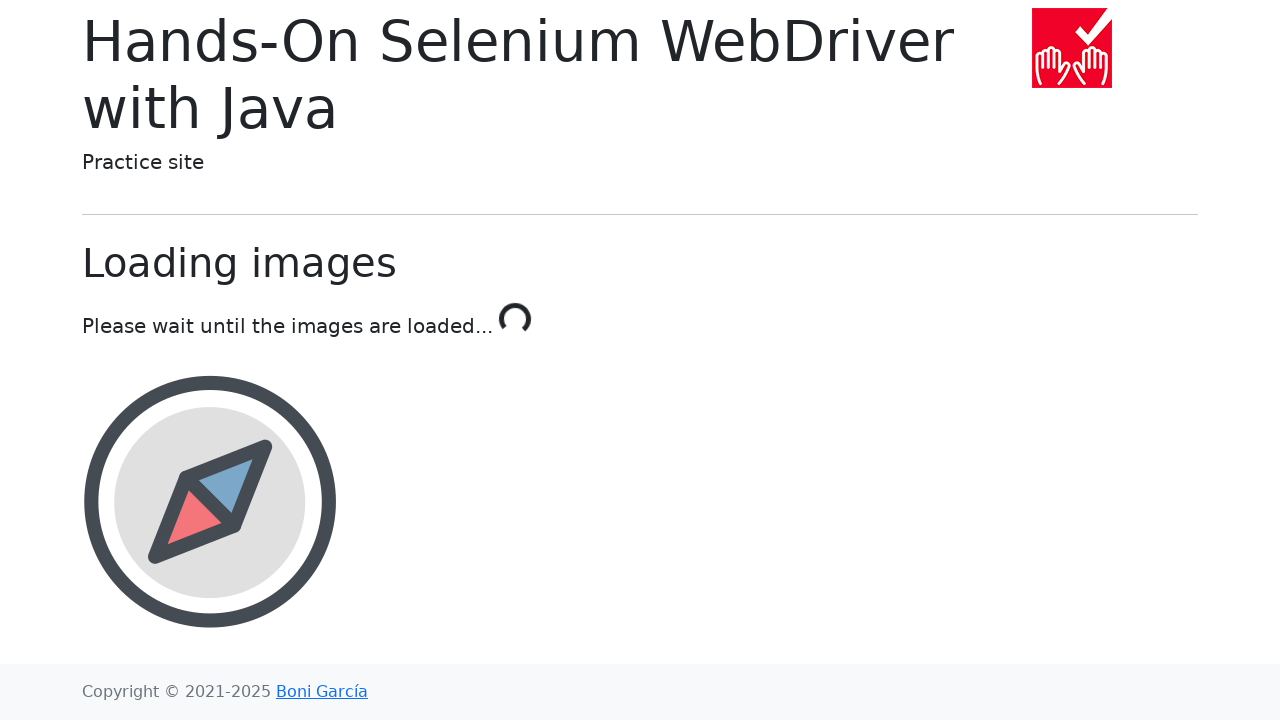

Waited for loading to complete - 'Done' text appeared
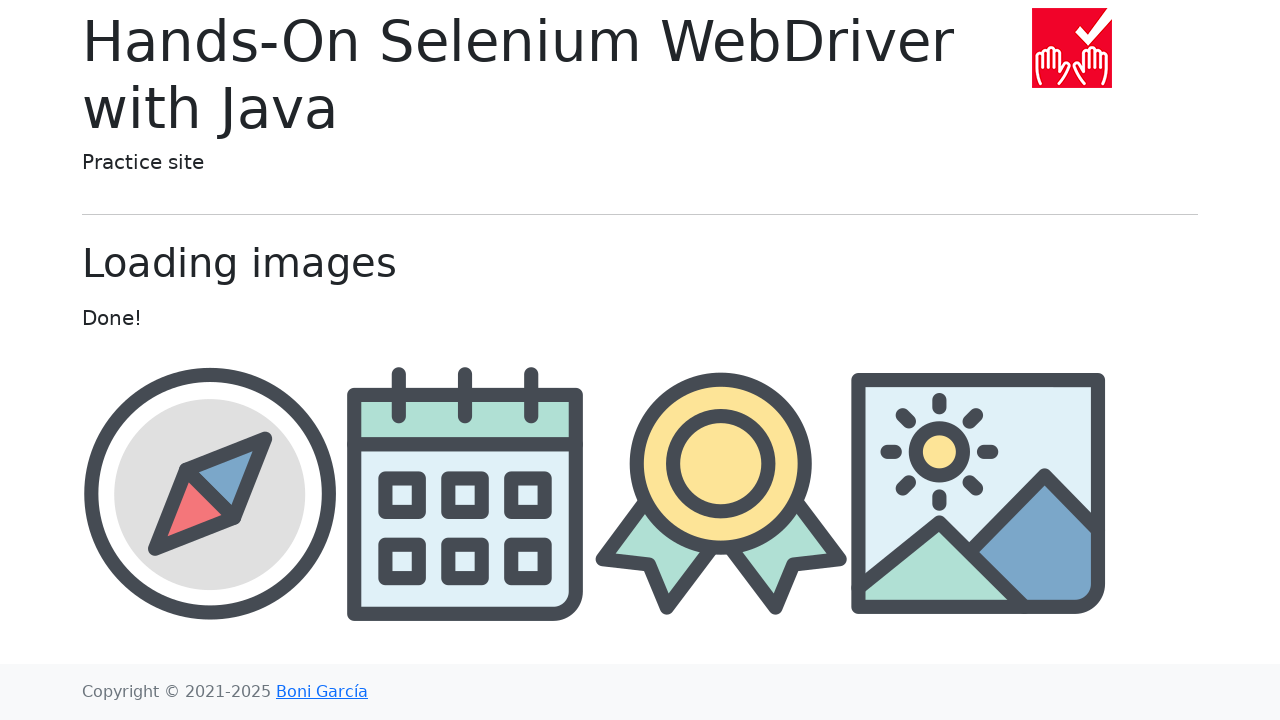

Located award image element
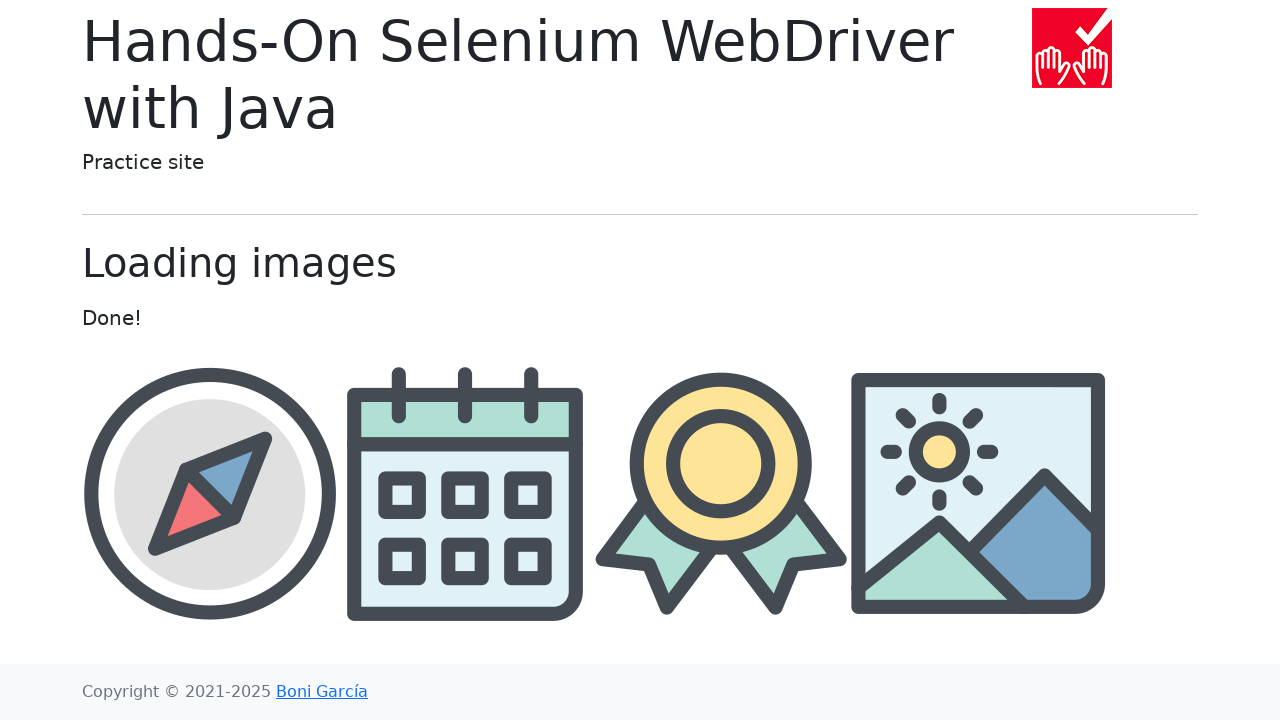

Award image element is visible and has src attribute
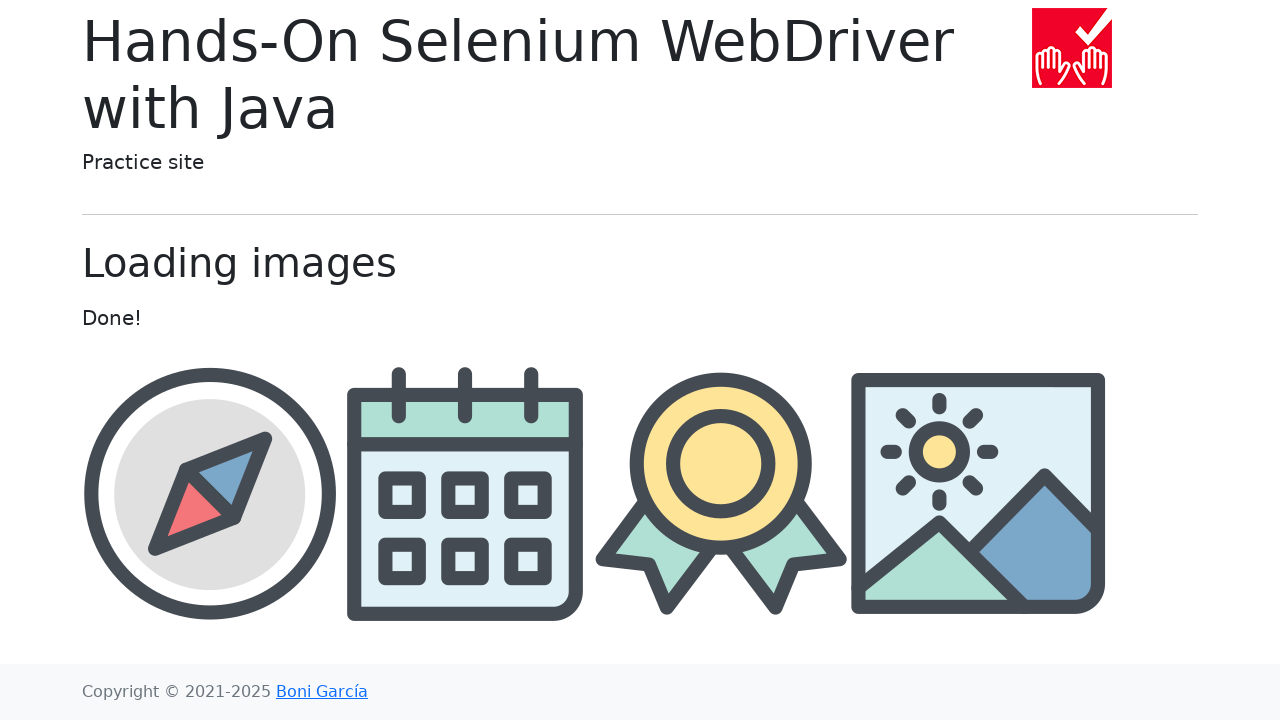

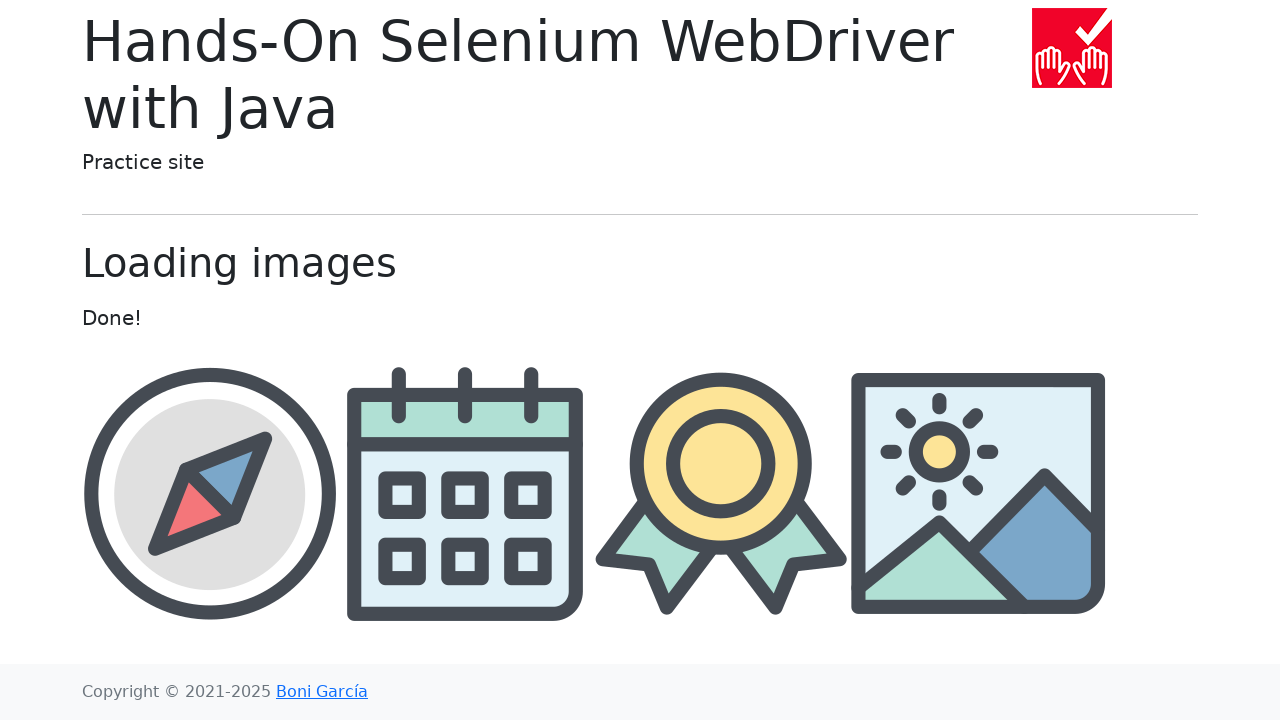